Tests the API by entering 'people' endpoint and verifying a response is received

Starting URL: https://swapi.dev/

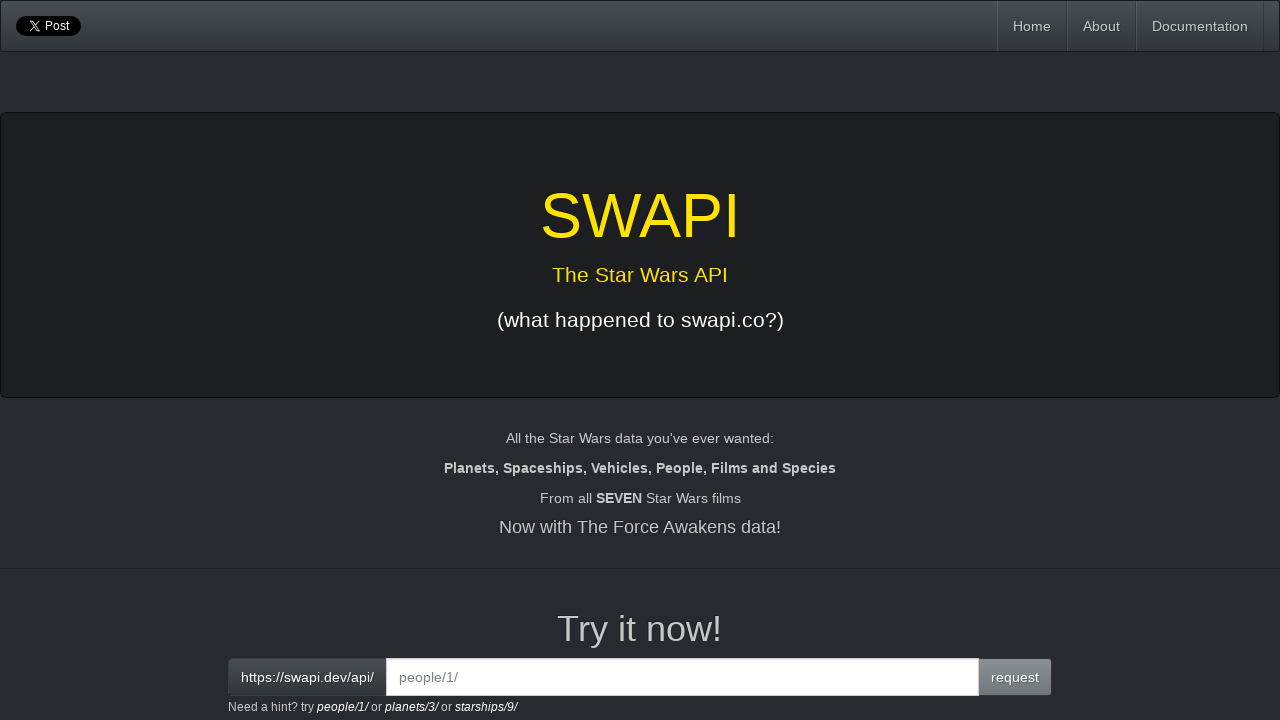

Filled API endpoint input field with 'people' on input[id='interactive']
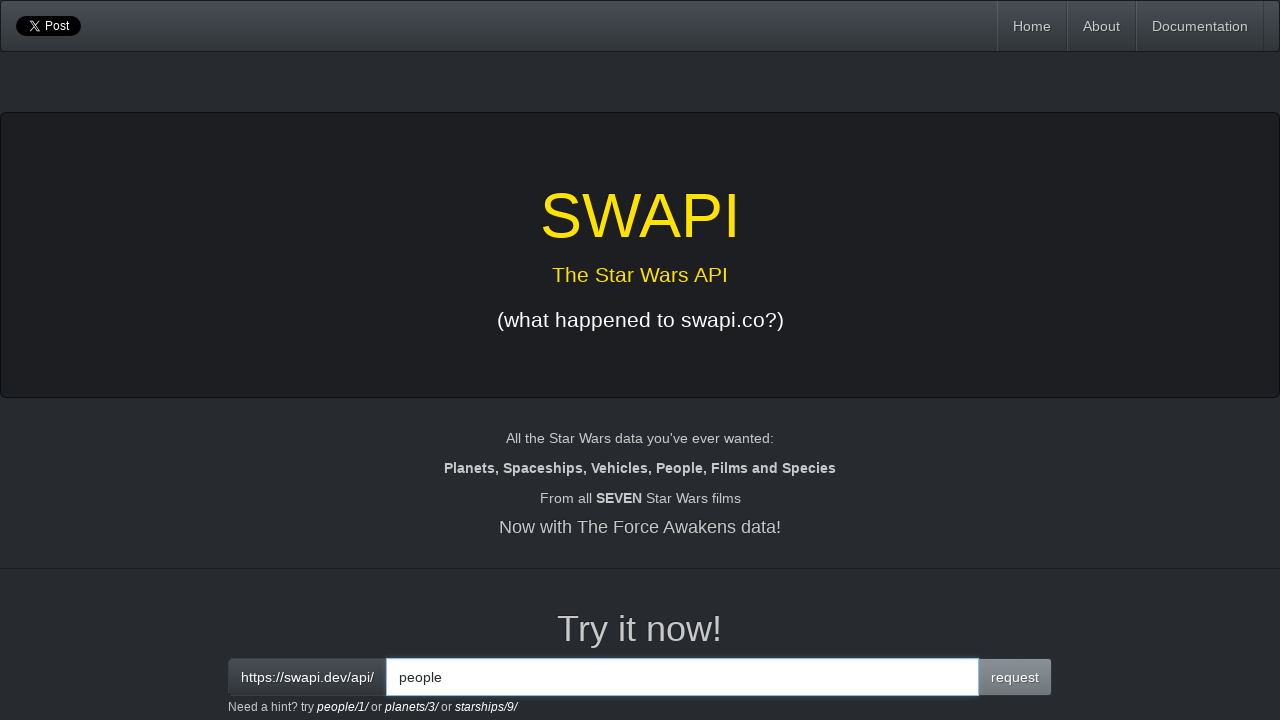

Clicked request button to submit API call at (1015, 677) on button.btn.btn-primary
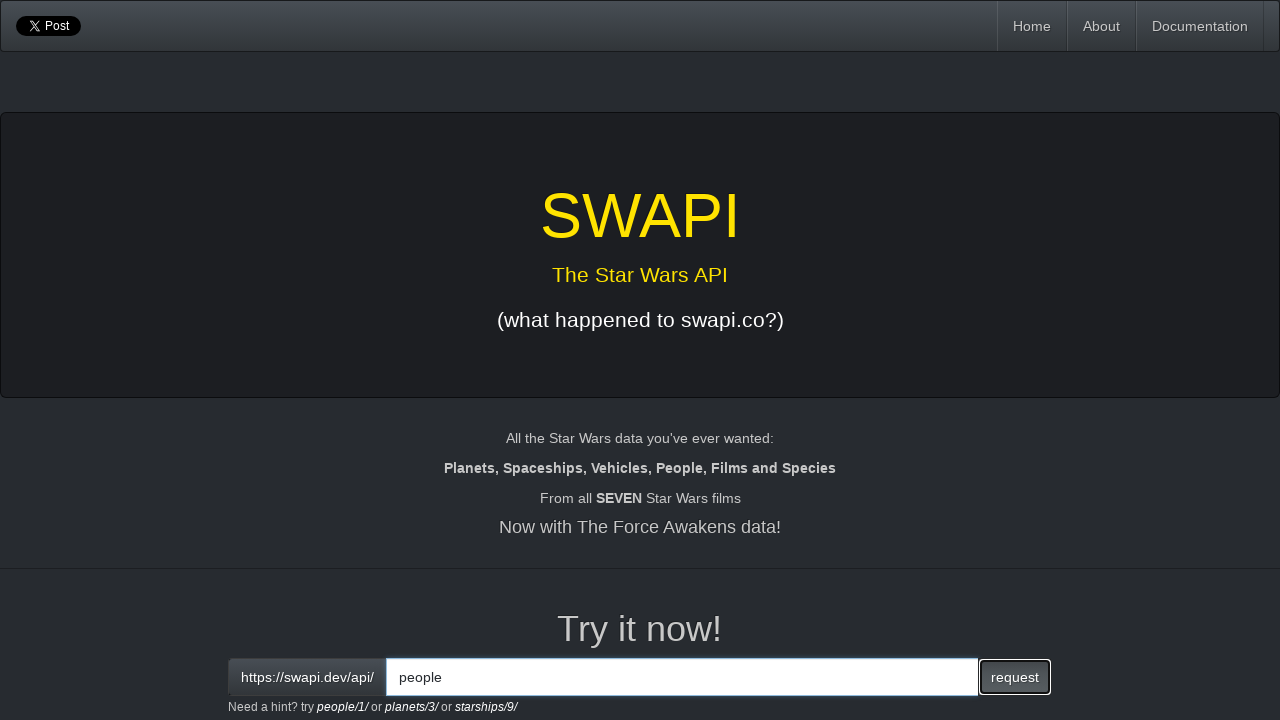

API response output element appeared
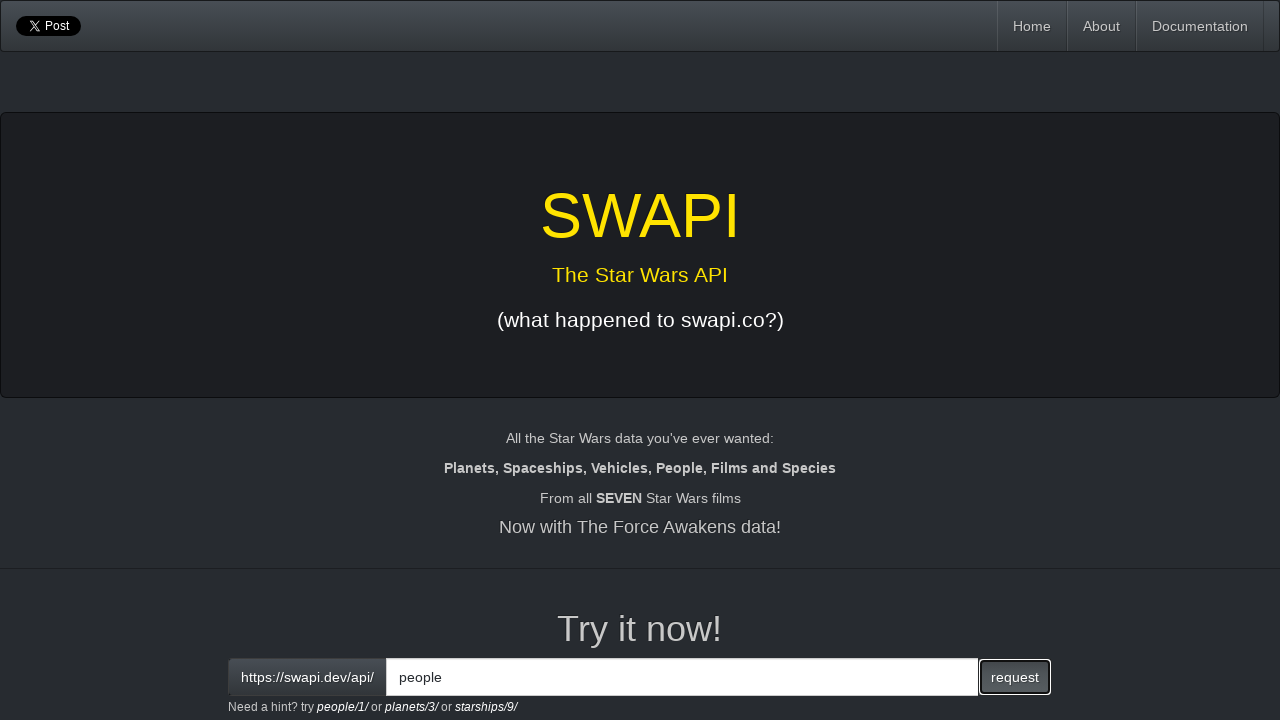

Located response output element
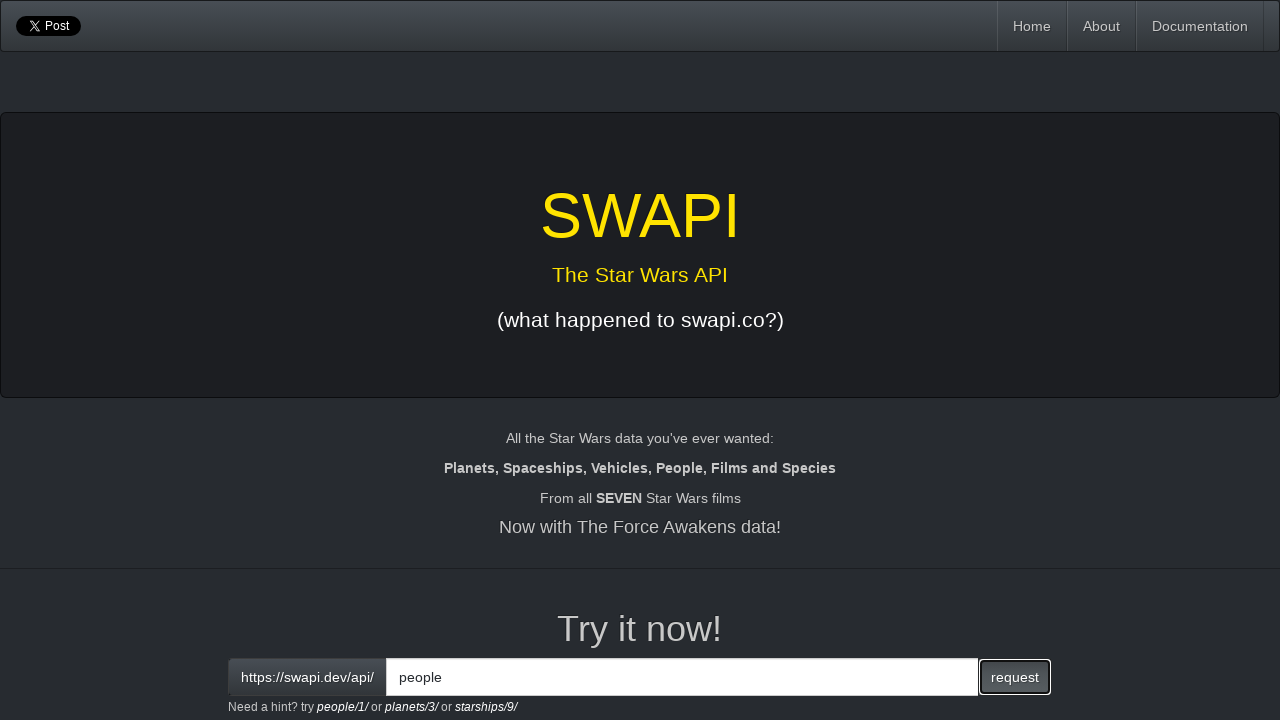

Retrieved response text from output element
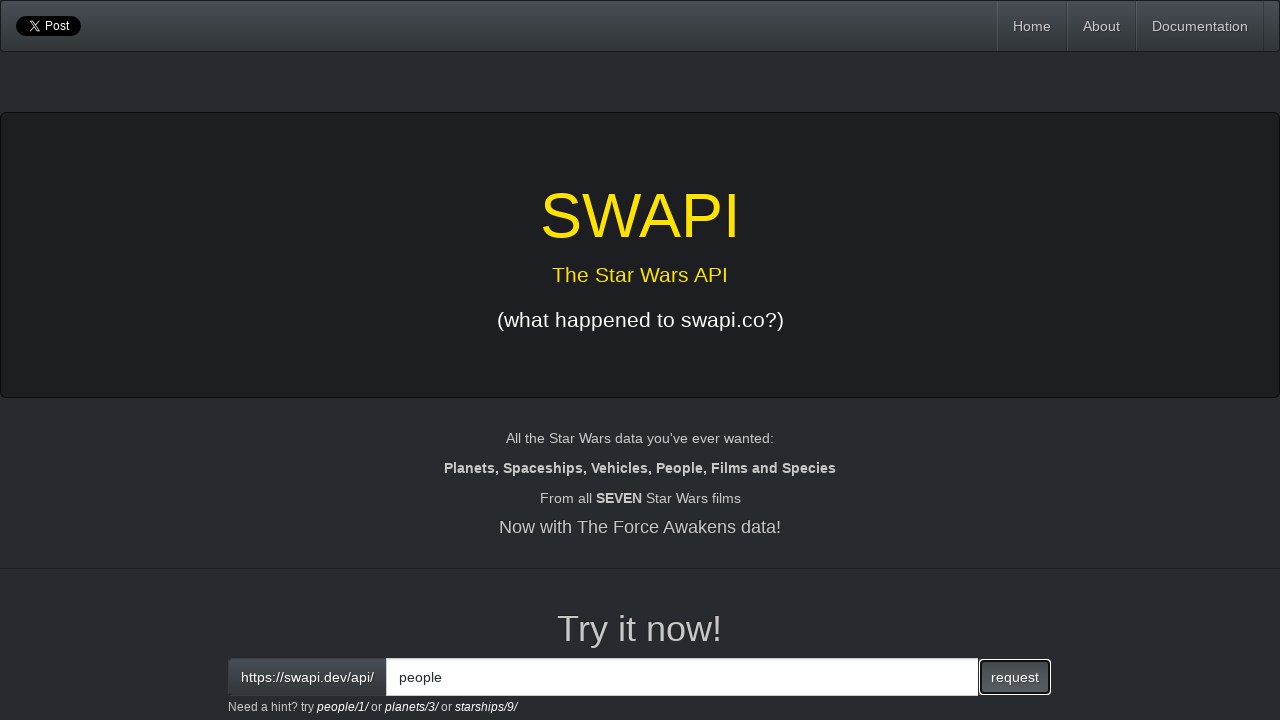

Verified that API response is not empty
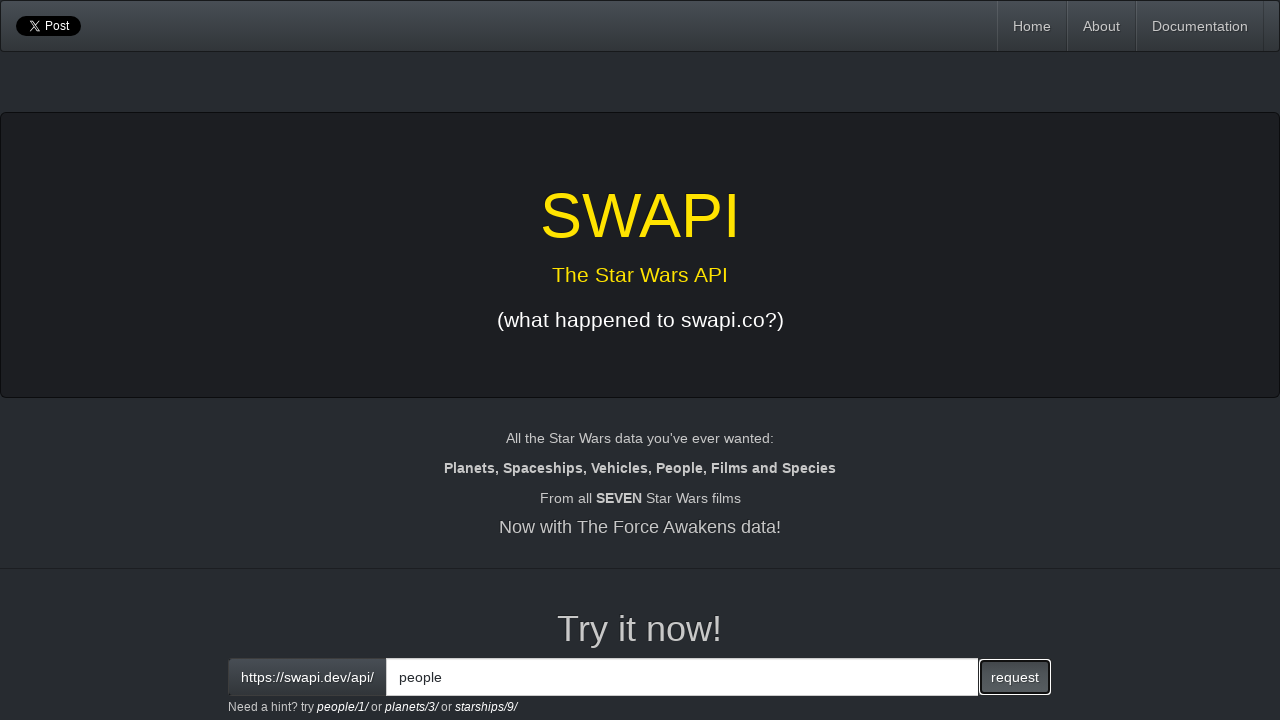

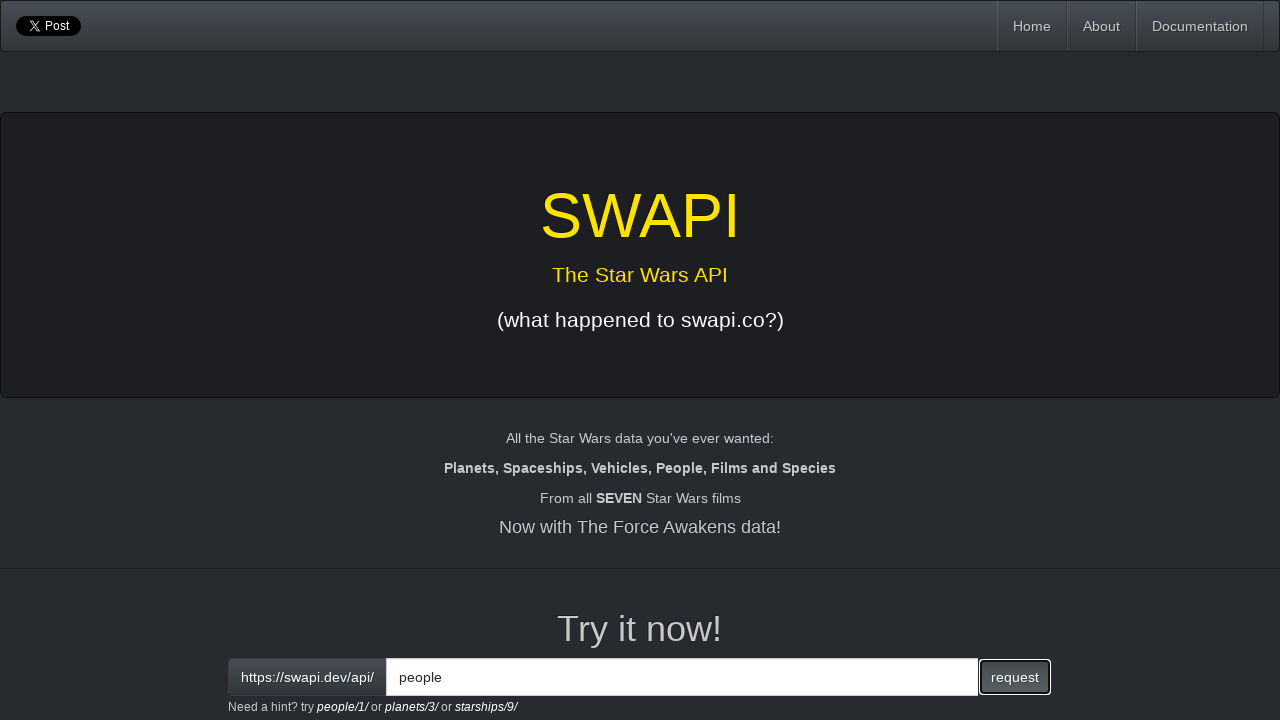